Tests JavaScript alert handling by clicking buttons that trigger different types of alerts (simple alert, confirm dialog, and prompt) and interacting with them

Starting URL: https://the-internet.herokuapp.com/javascript_alerts

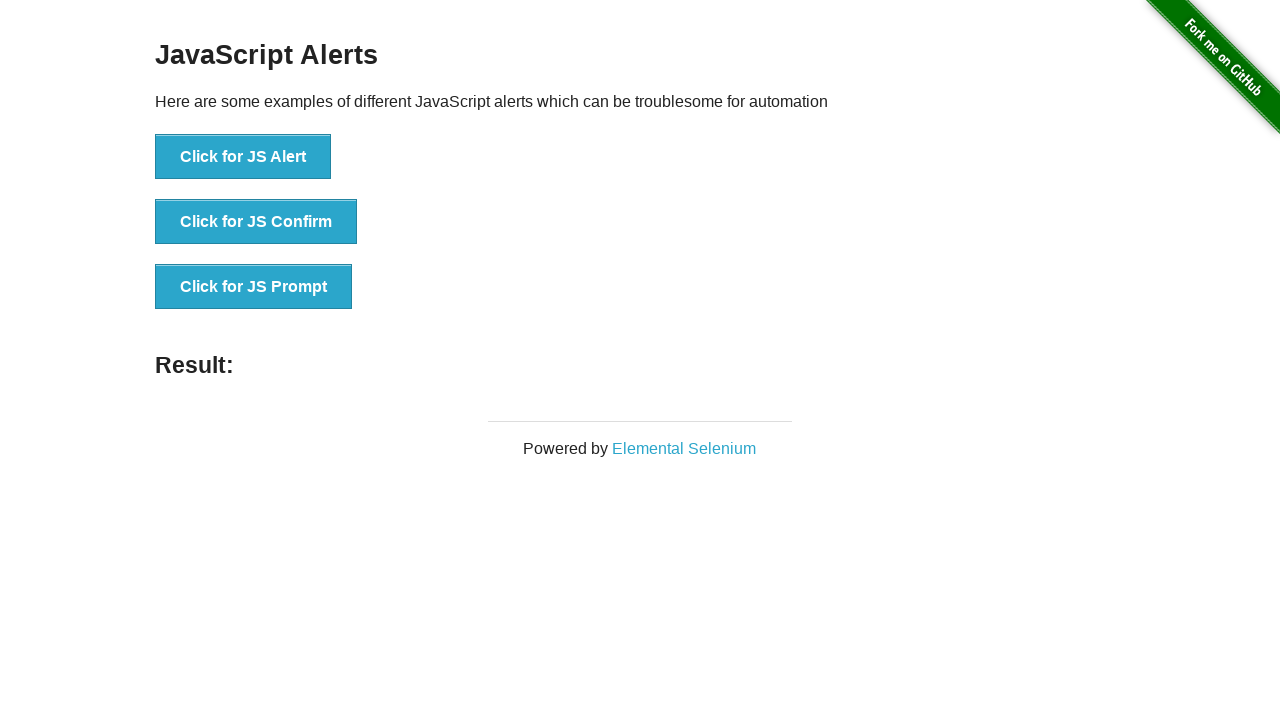

Clicked button to trigger JavaScript alert at (243, 157) on xpath=//button[normalize-space()='Click for JS Alert']
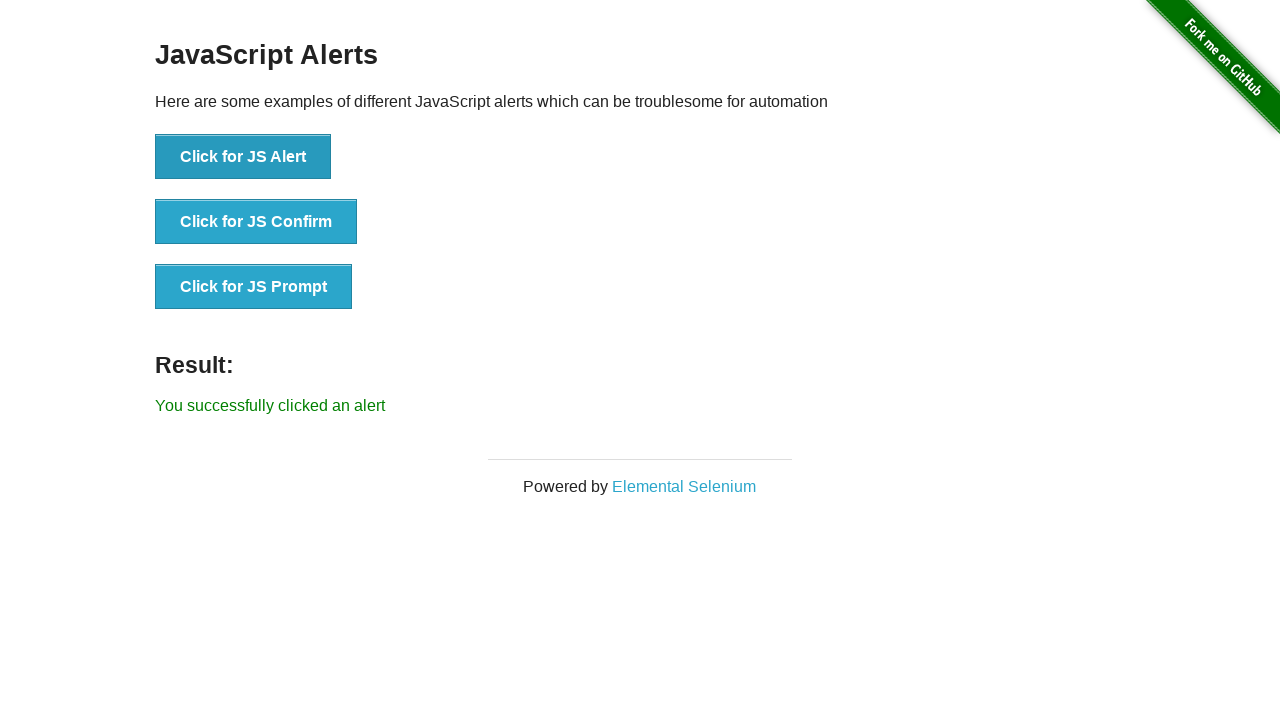

Set up handler to accept the alert dialog
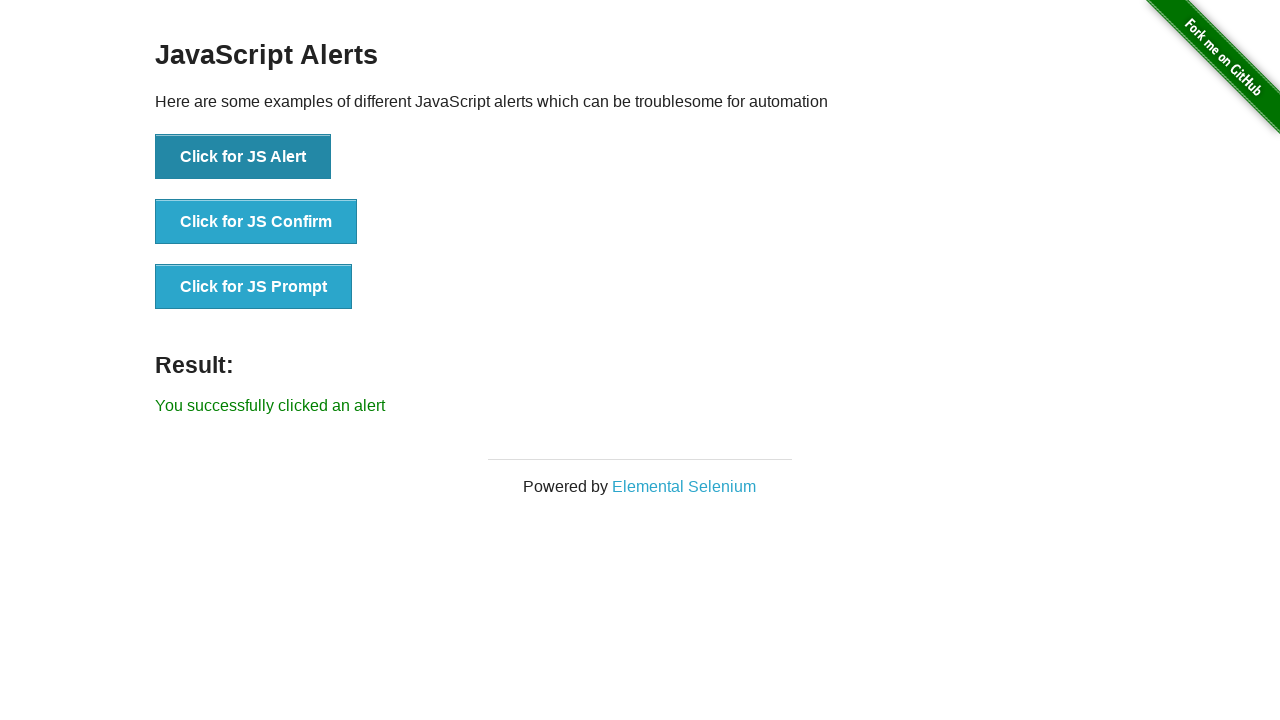

Alert result message appeared on page
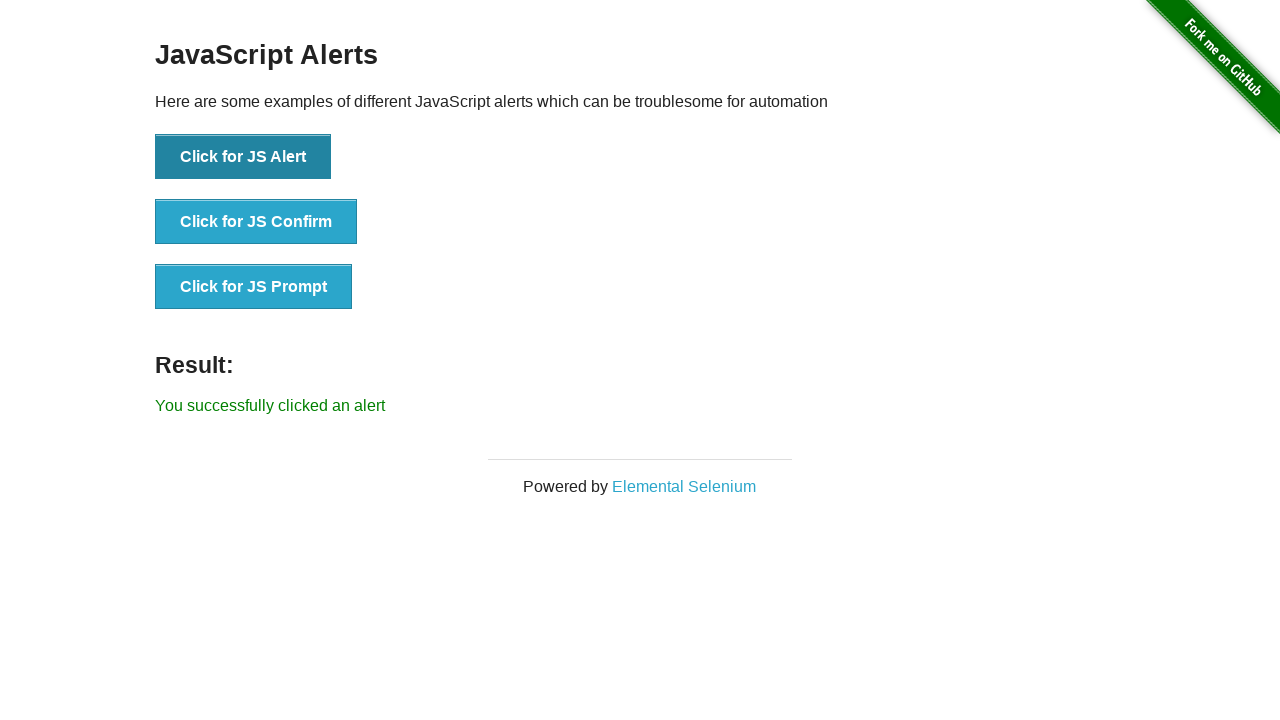

Clicked button to trigger JavaScript confirm dialog at (256, 222) on xpath=//button[normalize-space()='Click for JS Confirm']
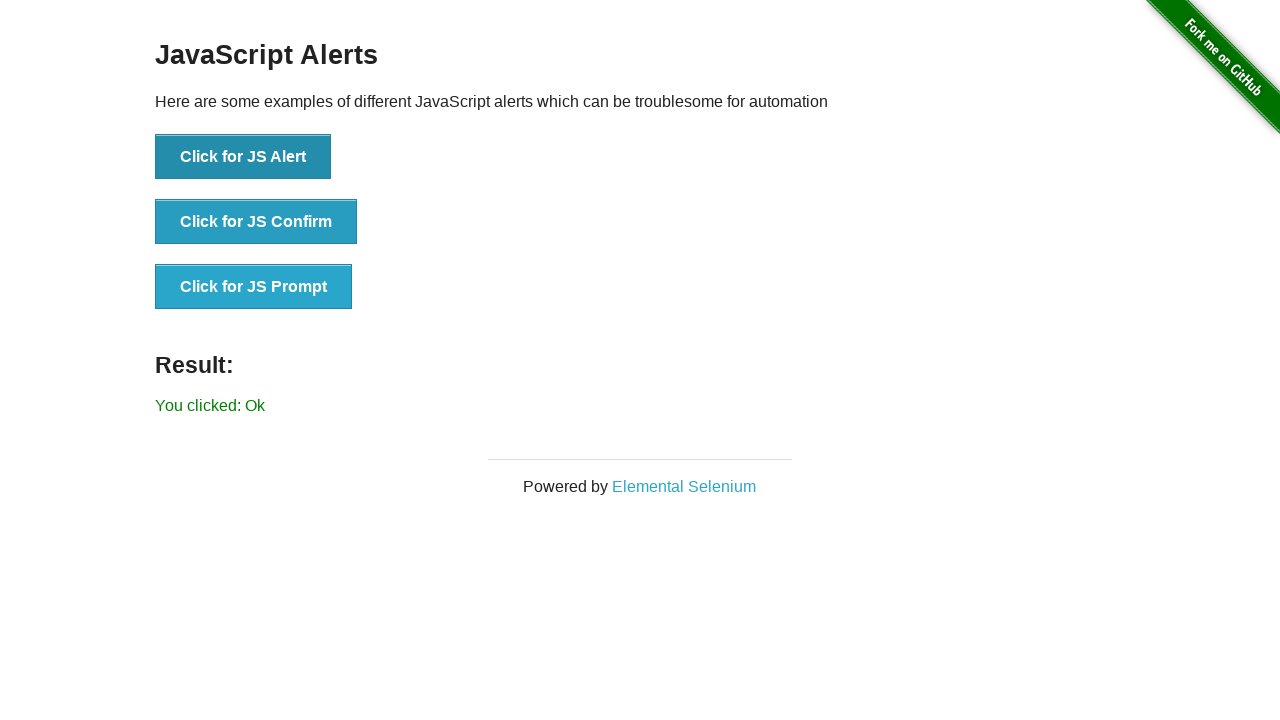

Set up handler to dismiss the confirm dialog
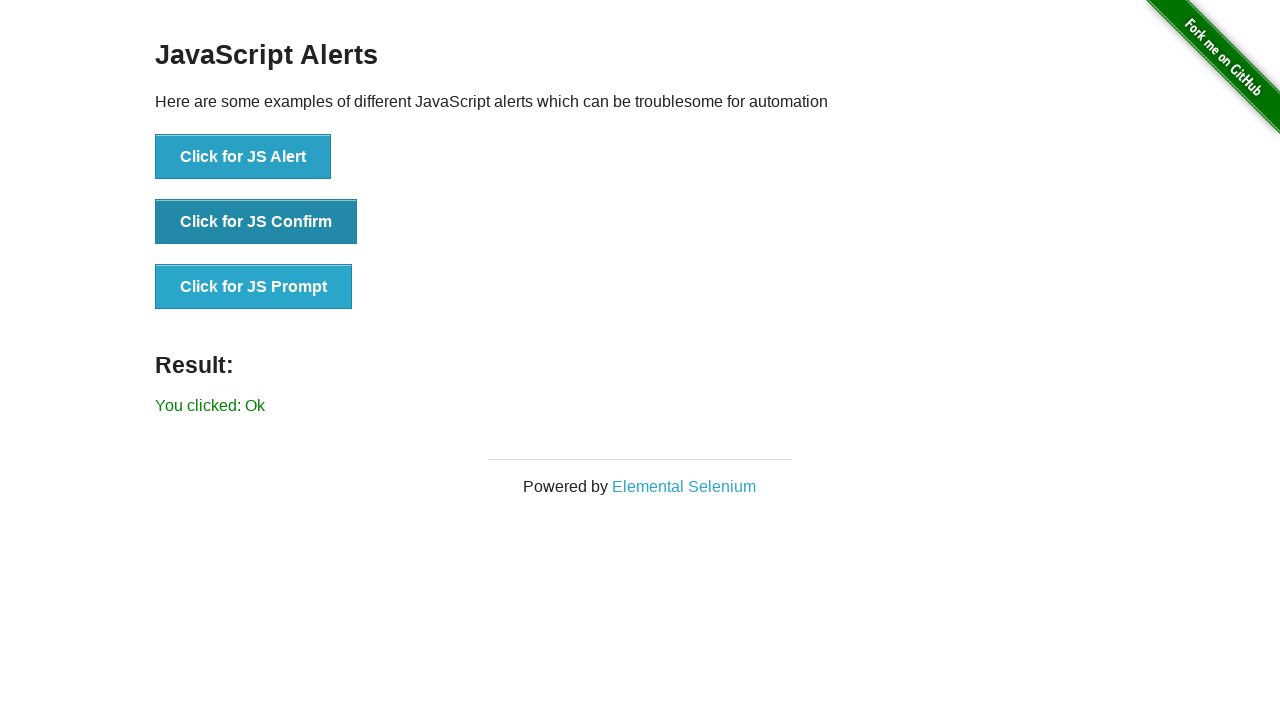

Confirm result message appeared on page
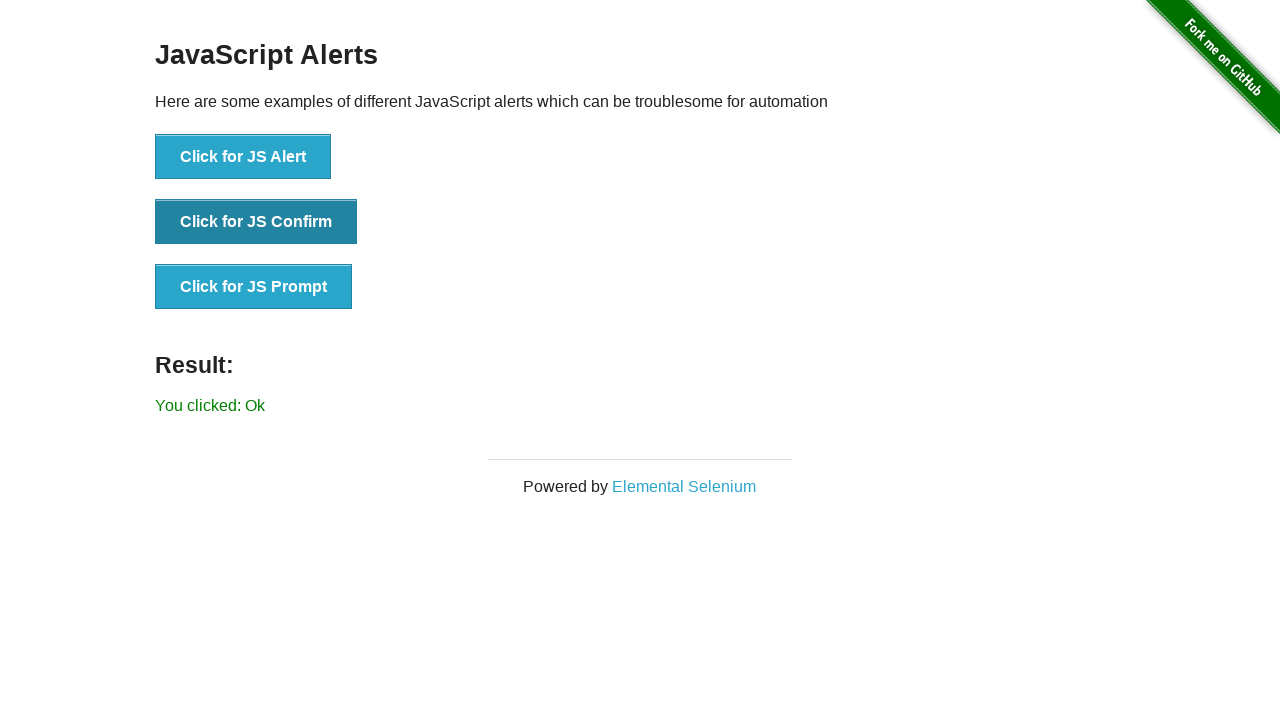

Clicked button to trigger JavaScript prompt dialog at (254, 287) on xpath=//button[normalize-space()='Click for JS Prompt']
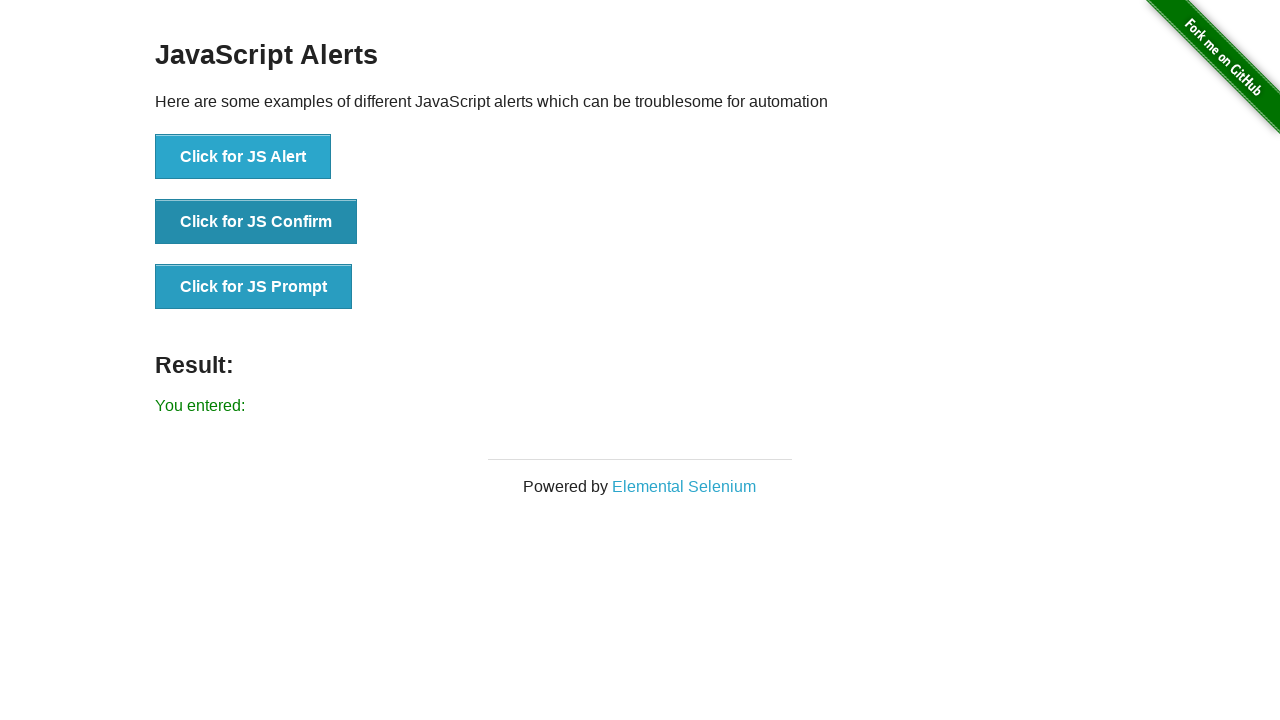

Set up handler to accept prompt dialog with text 'Bruno'
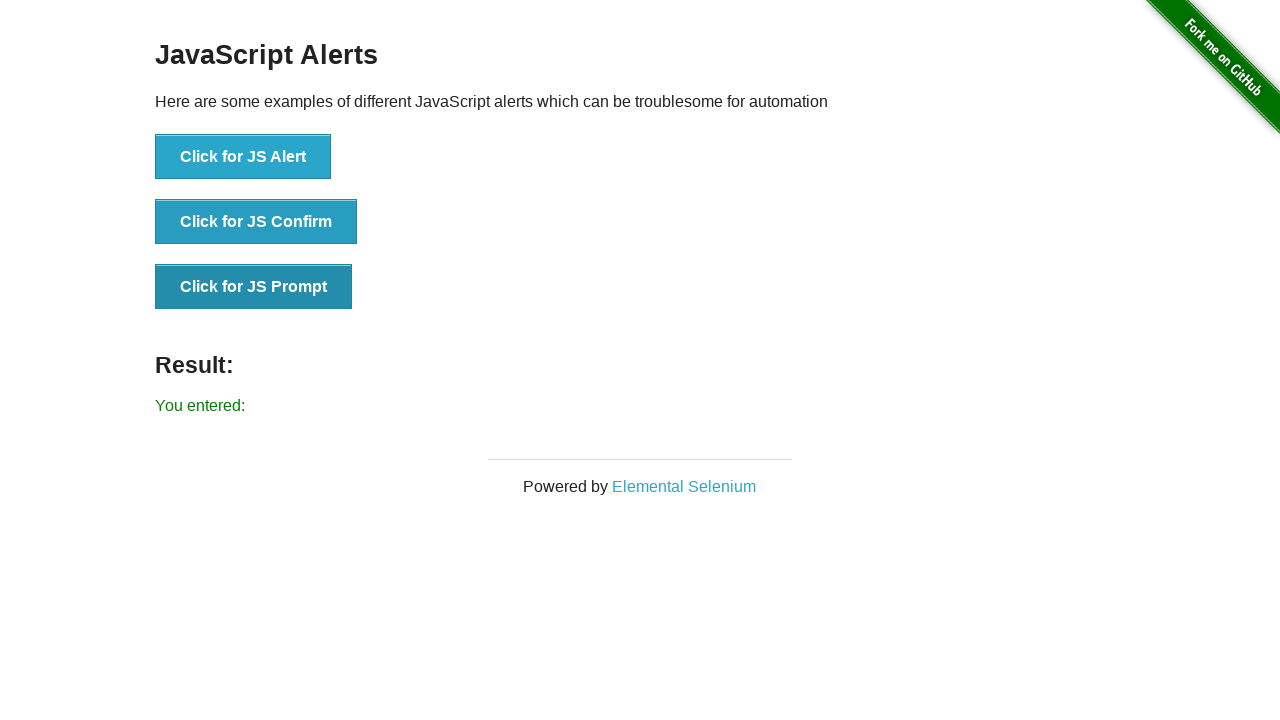

Prompt result message appeared on page
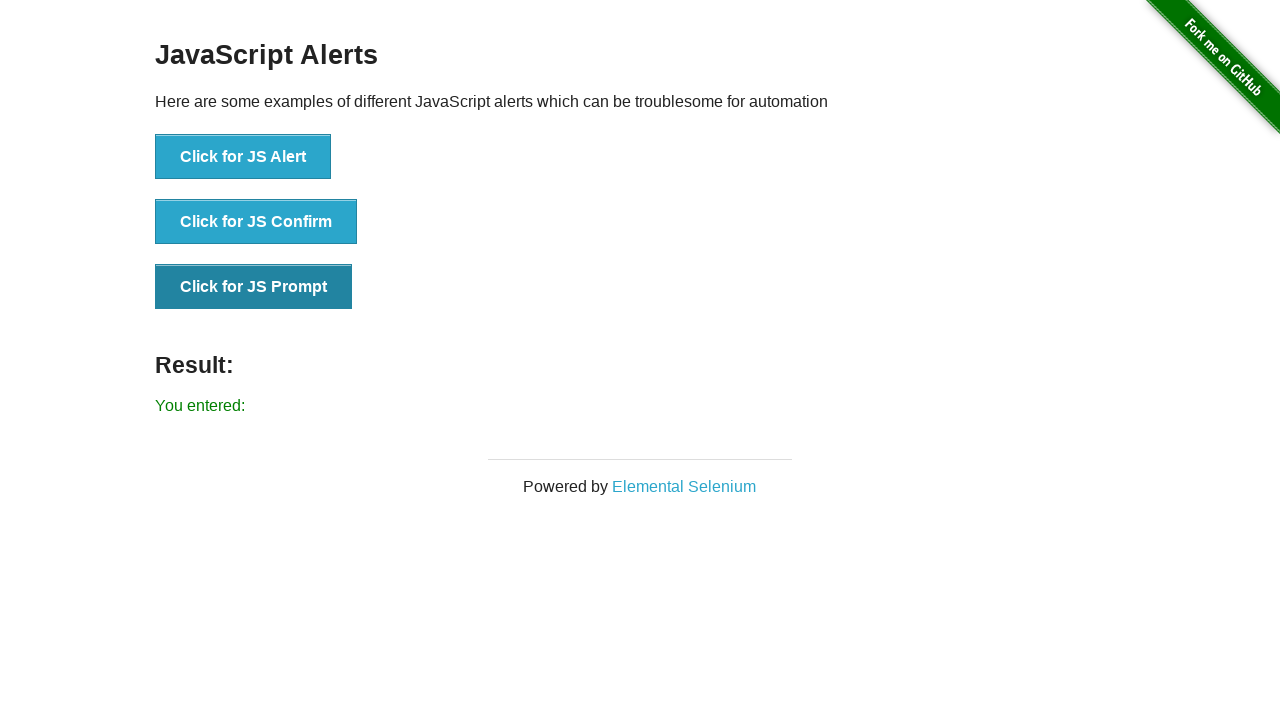

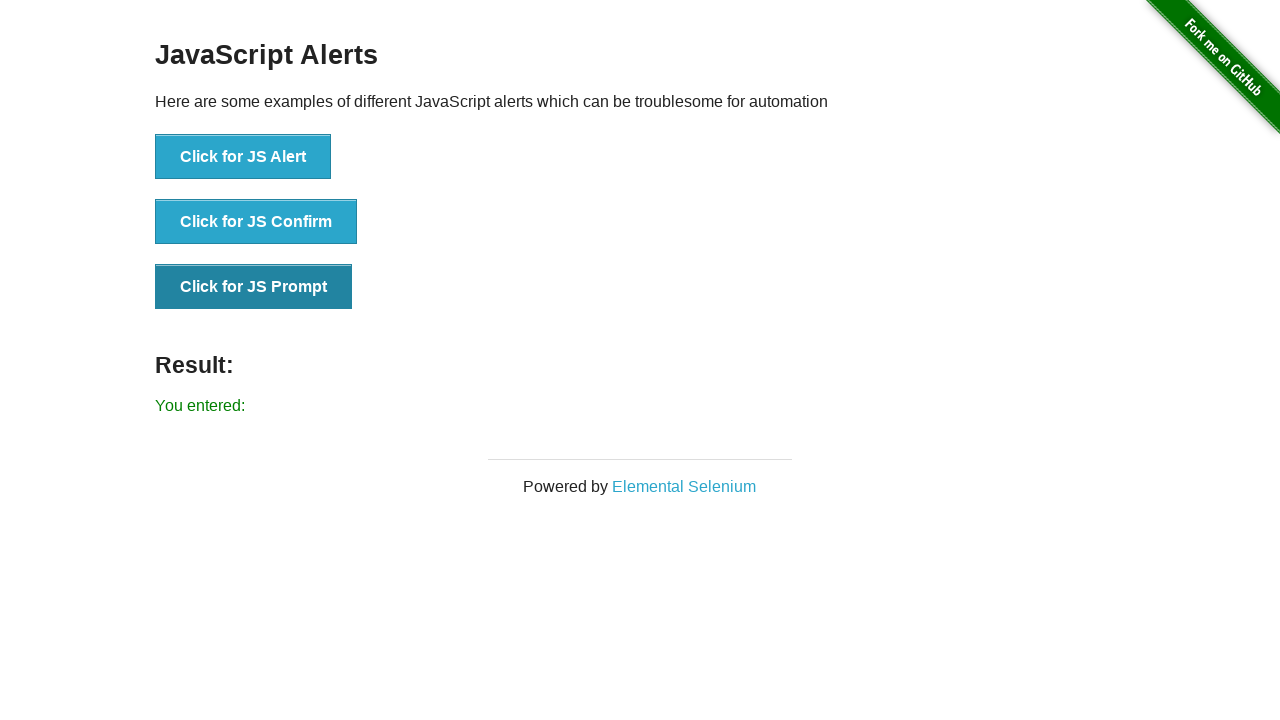